Tests various mouse interaction features including hover, double-click, drag-and-drop, and slider manipulation on a practice automation website

Starting URL: https://testautomationpractice.blogspot.com/

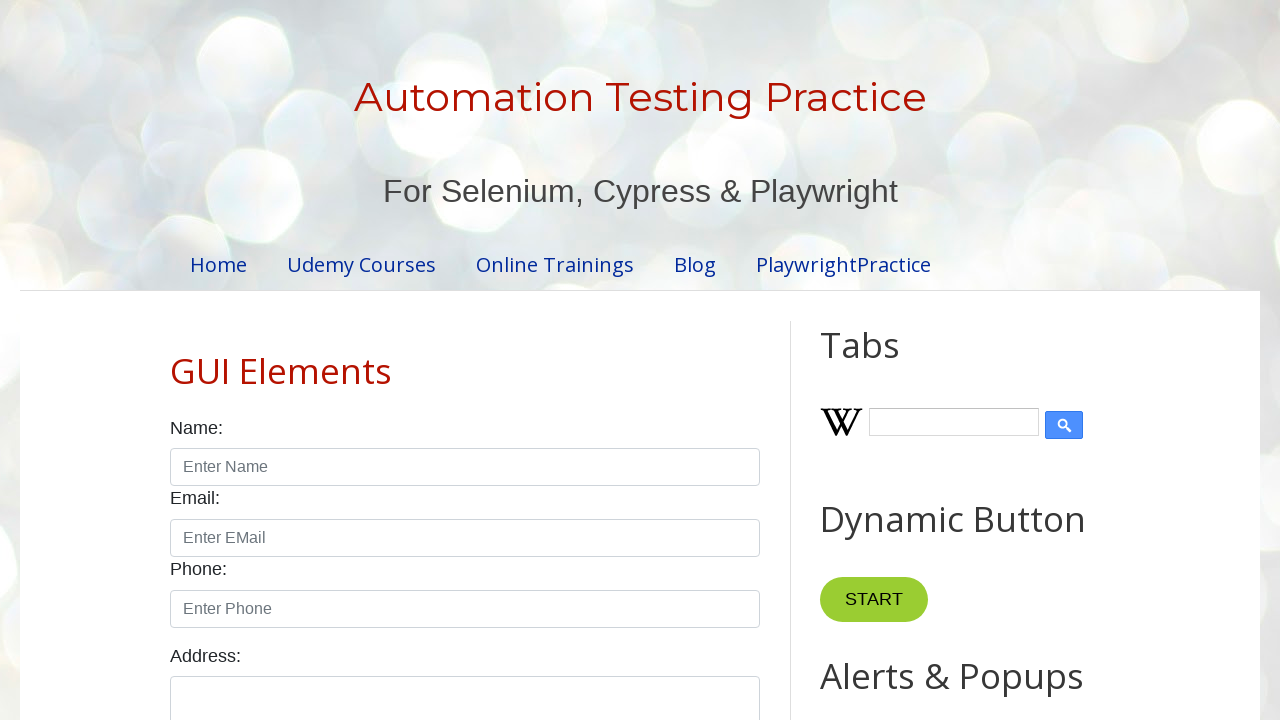

Scrolled down 1050 pixels to mouse interaction section
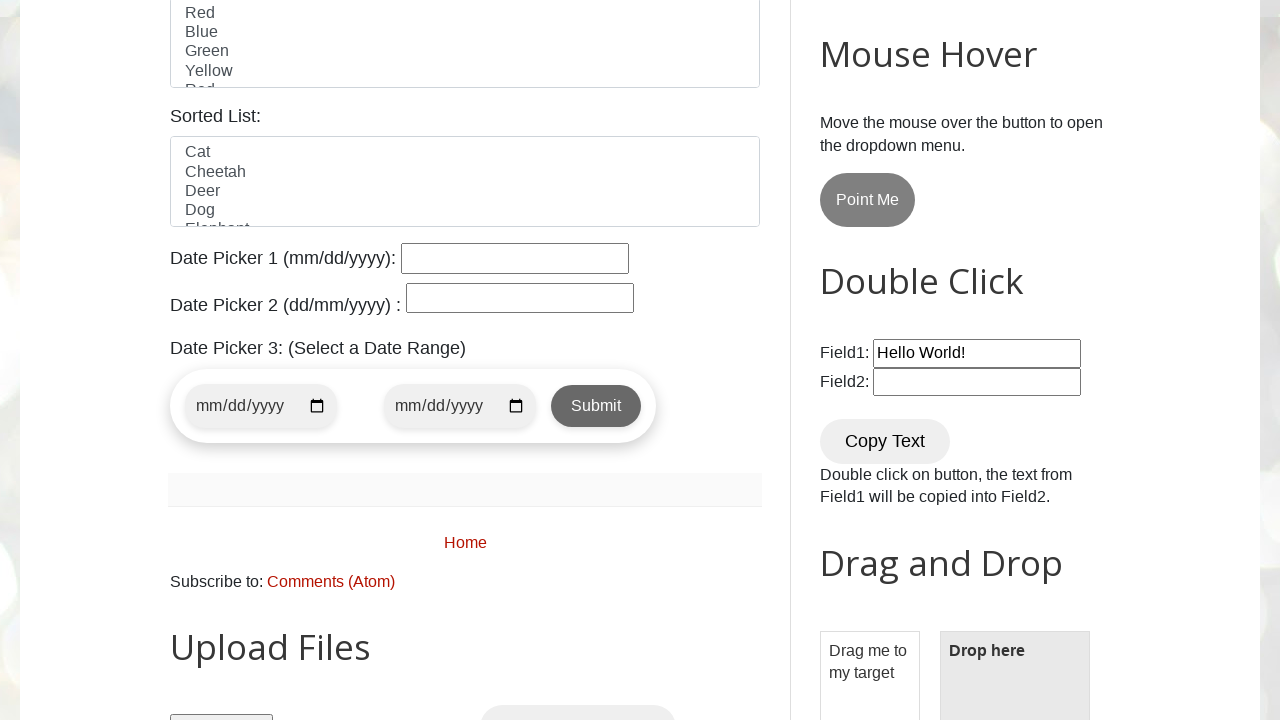

Hovered over 'Point Me' button at (868, 200) on xpath=//*[@id="HTML3"]/div[1]/div/button
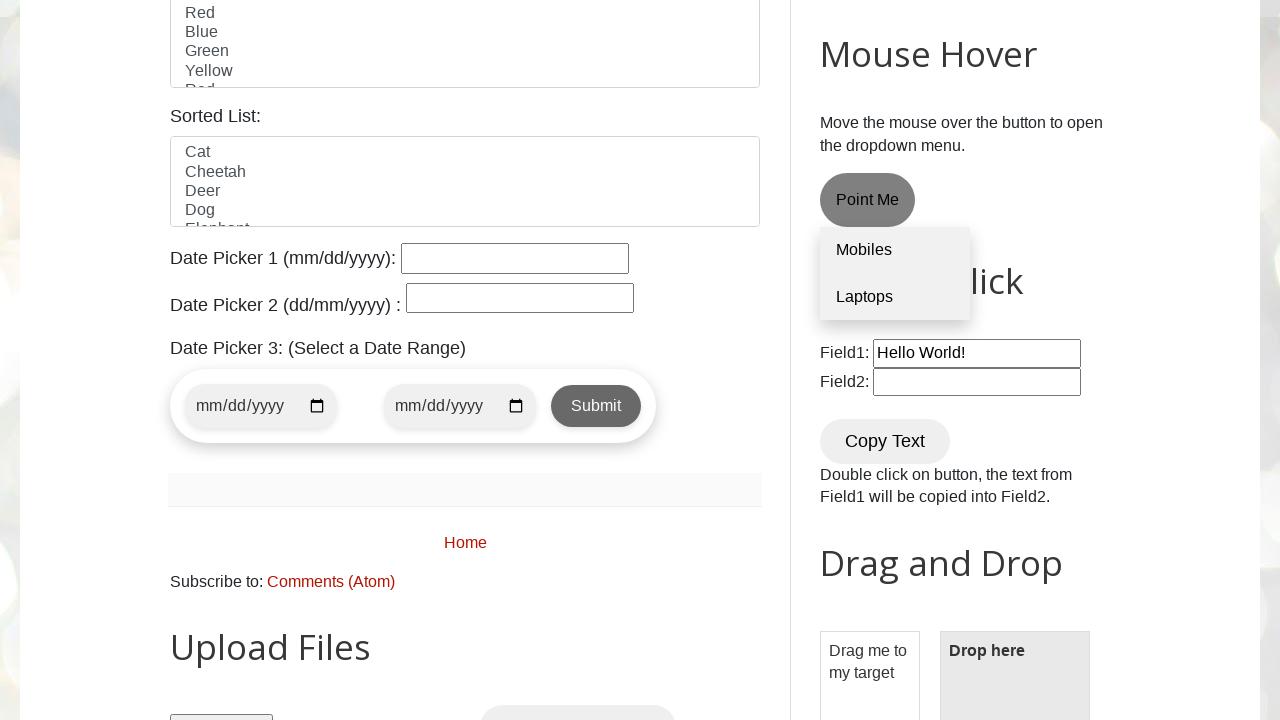

Double-clicked the double-click button at (885, 441) on xpath=//*[@id="HTML10"]/div[1]/button
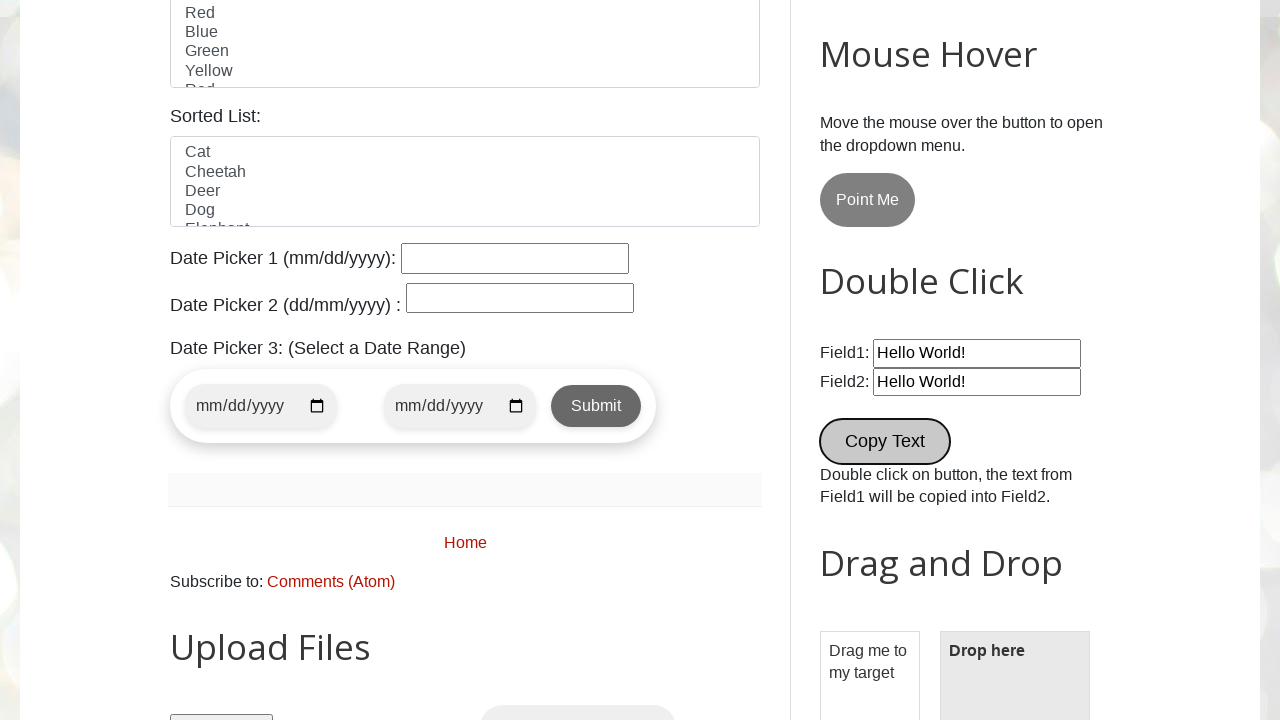

Scrolled down 550 pixels to drag and drop section
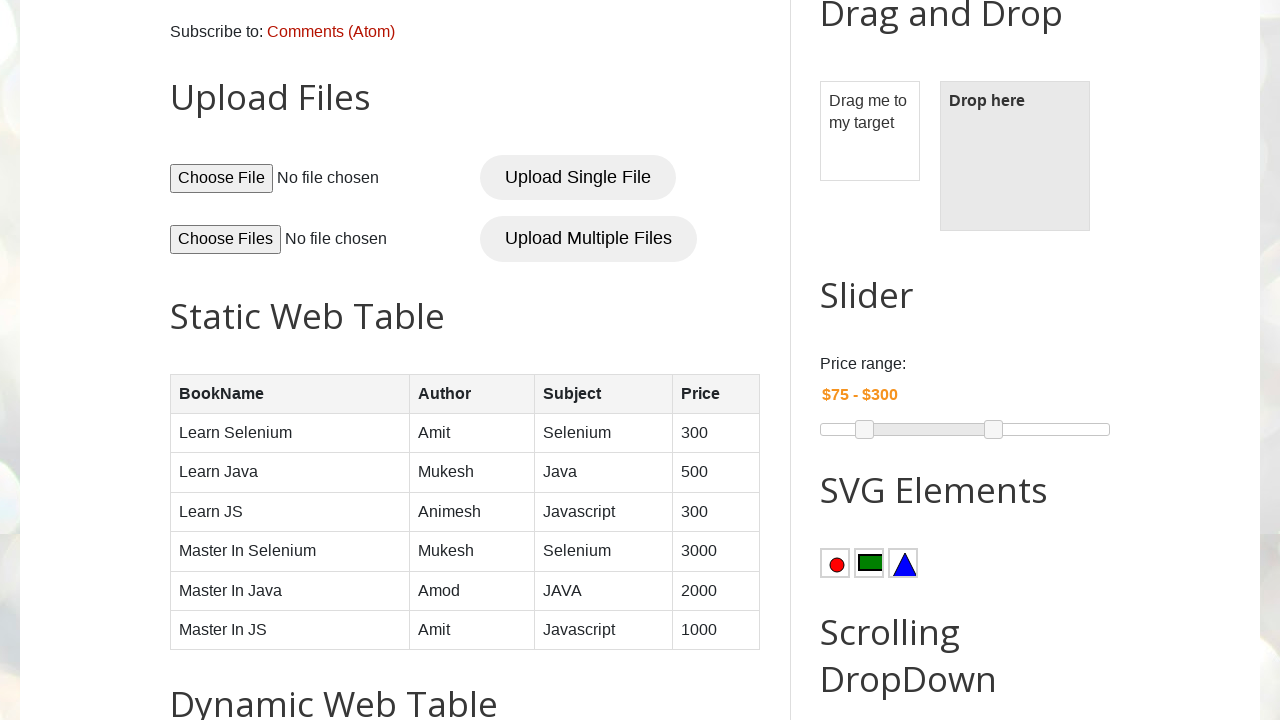

Dragged draggable element to droppable area at (1015, 156)
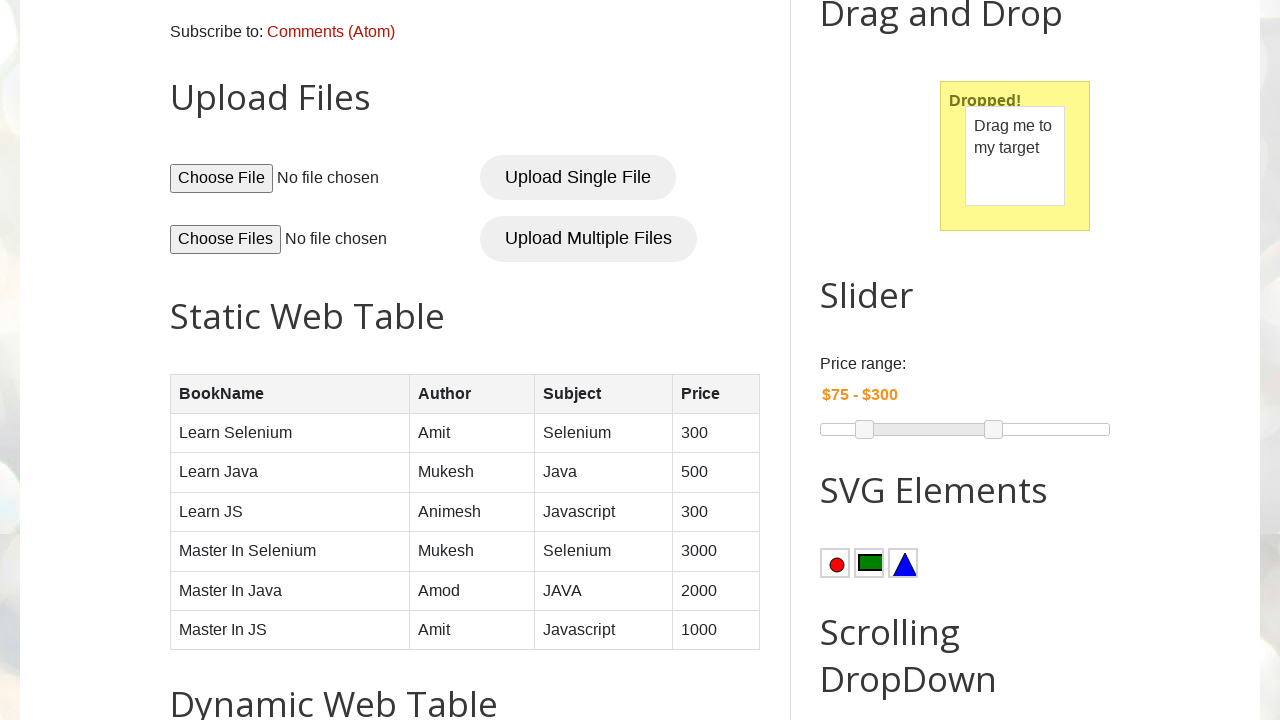

Moved mouse to right slider handle at (994, 429)
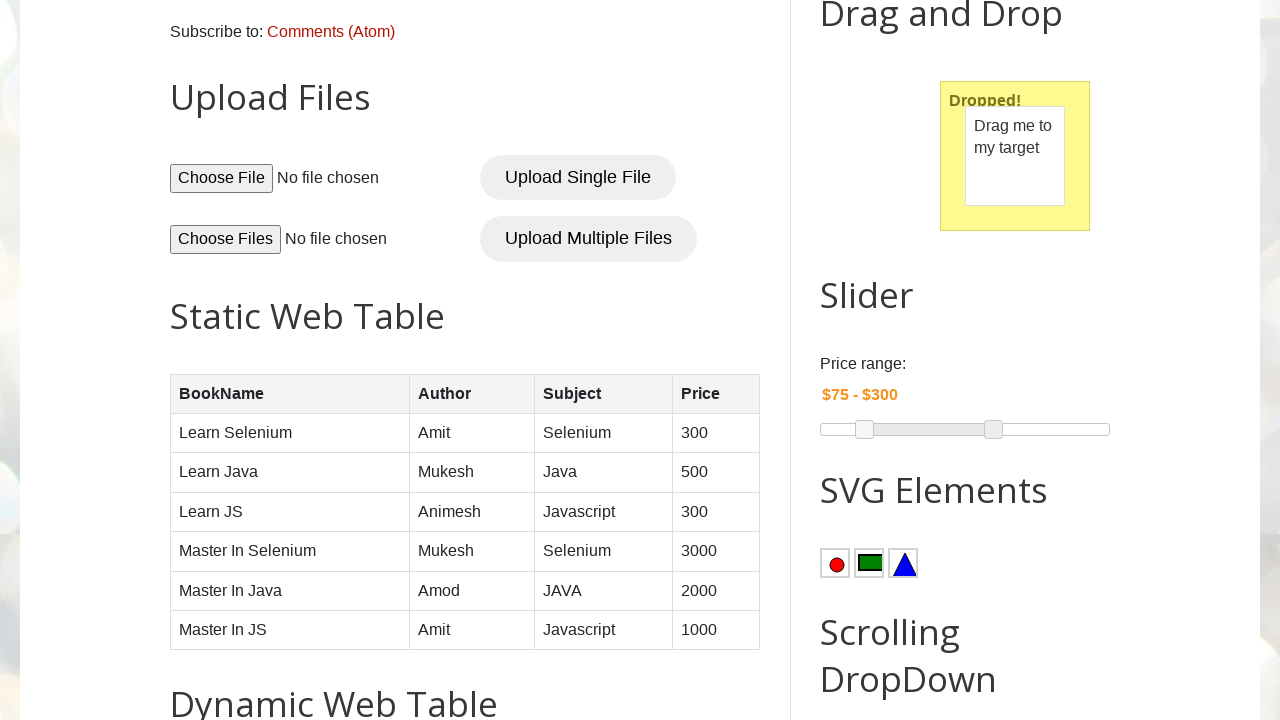

Pressed mouse button down on right slider handle at (994, 429)
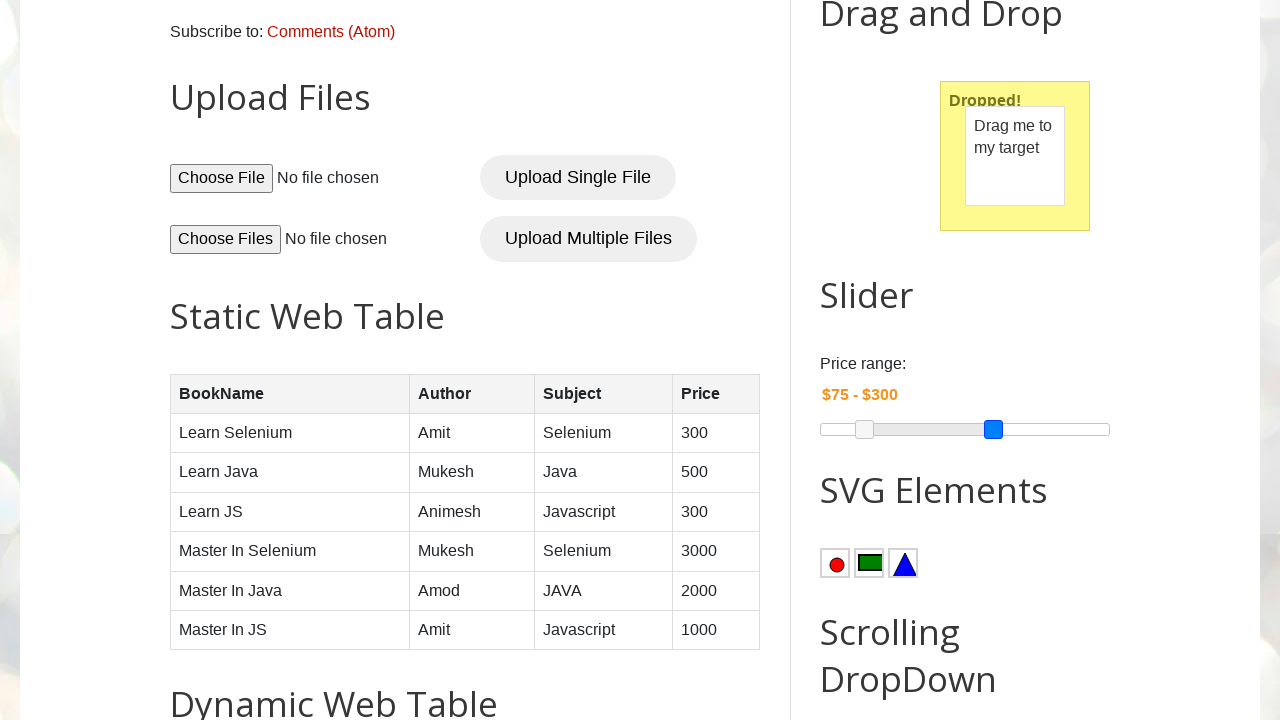

Dragged right slider handle 60 pixels to the right at (1054, 429)
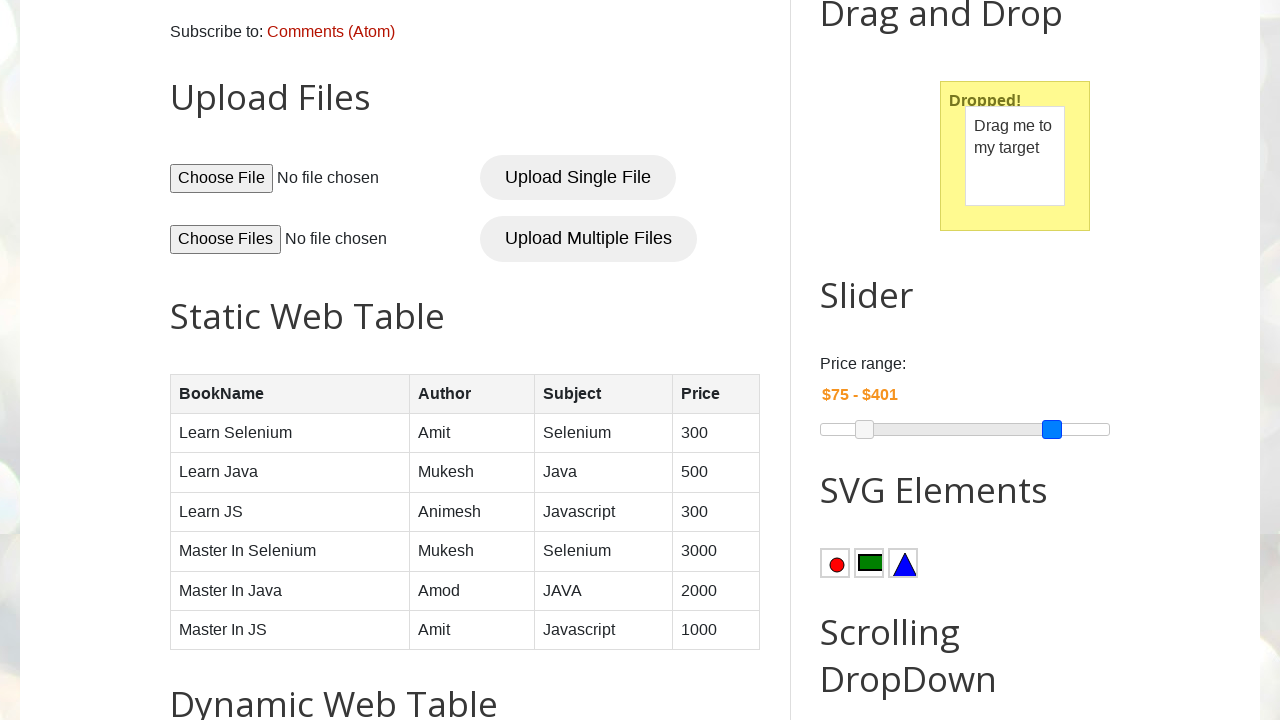

Released mouse button on right slider handle at (1054, 429)
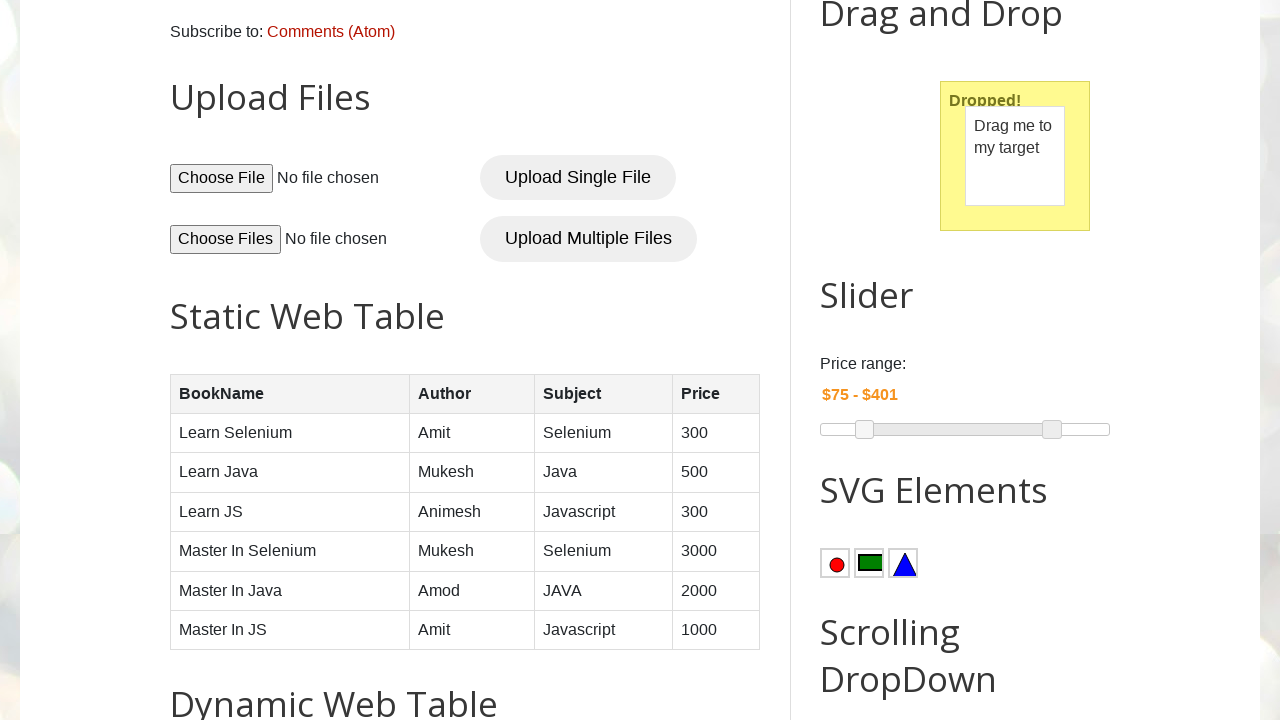

Moved mouse to left slider handle at (864, 429)
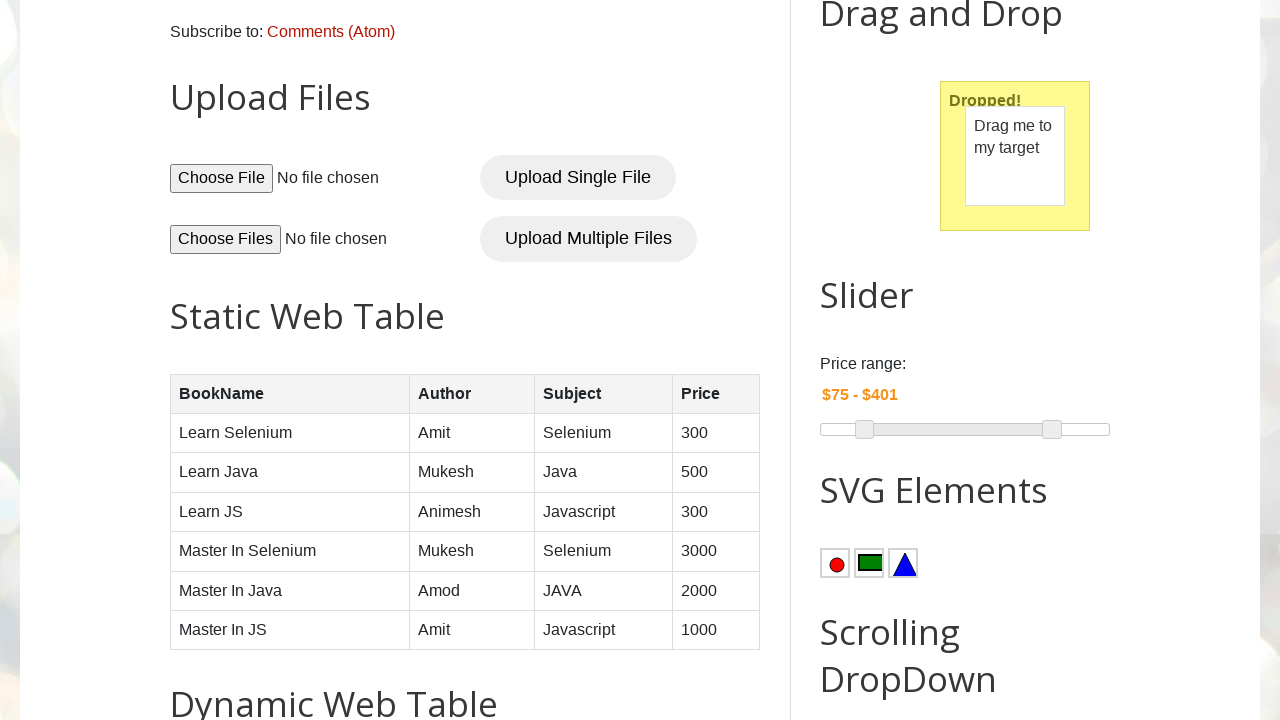

Pressed mouse button down on left slider handle at (864, 429)
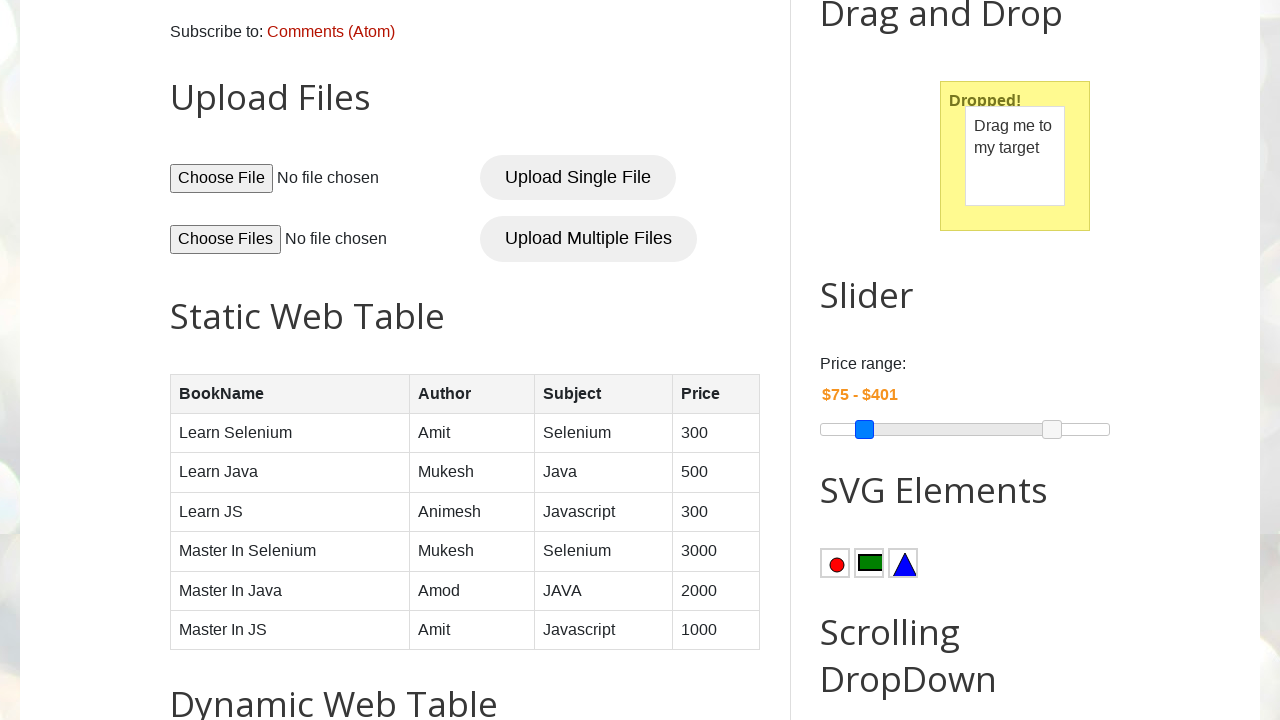

Dragged left slider handle 15 pixels to the left at (849, 429)
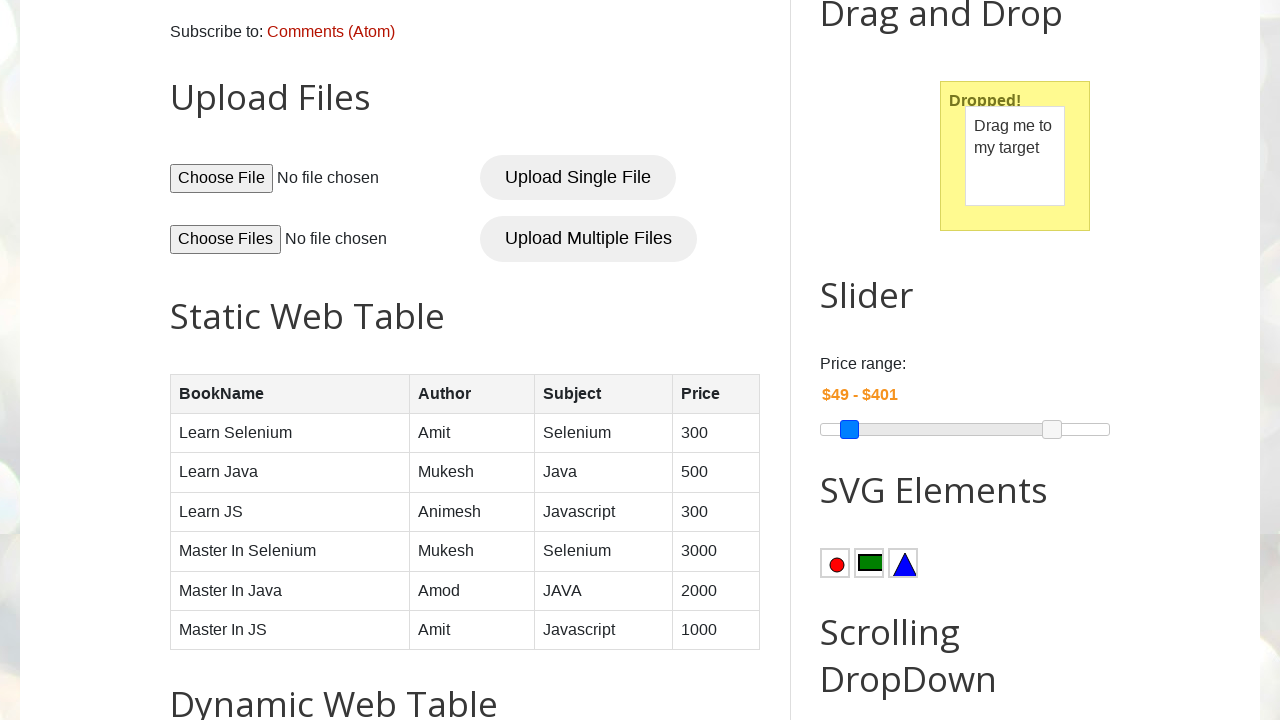

Released mouse button on left slider handle at (849, 429)
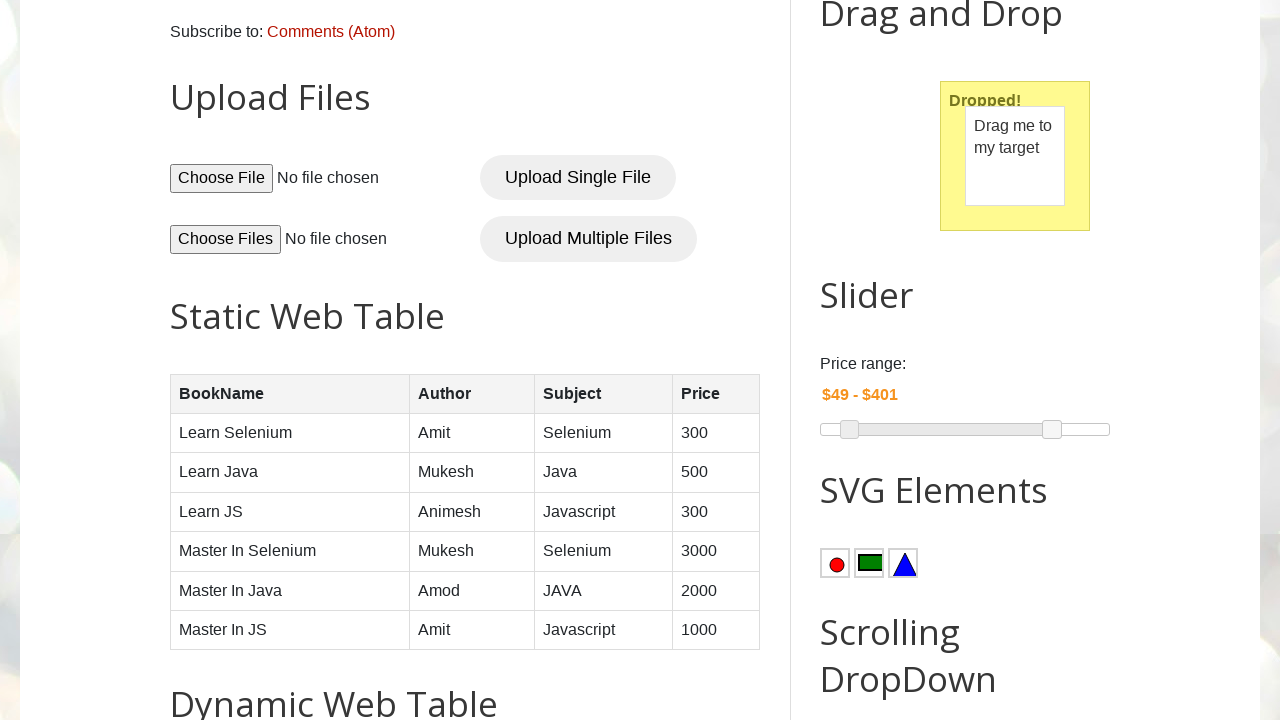

Moved mouse to draggable element at (1015, 156)
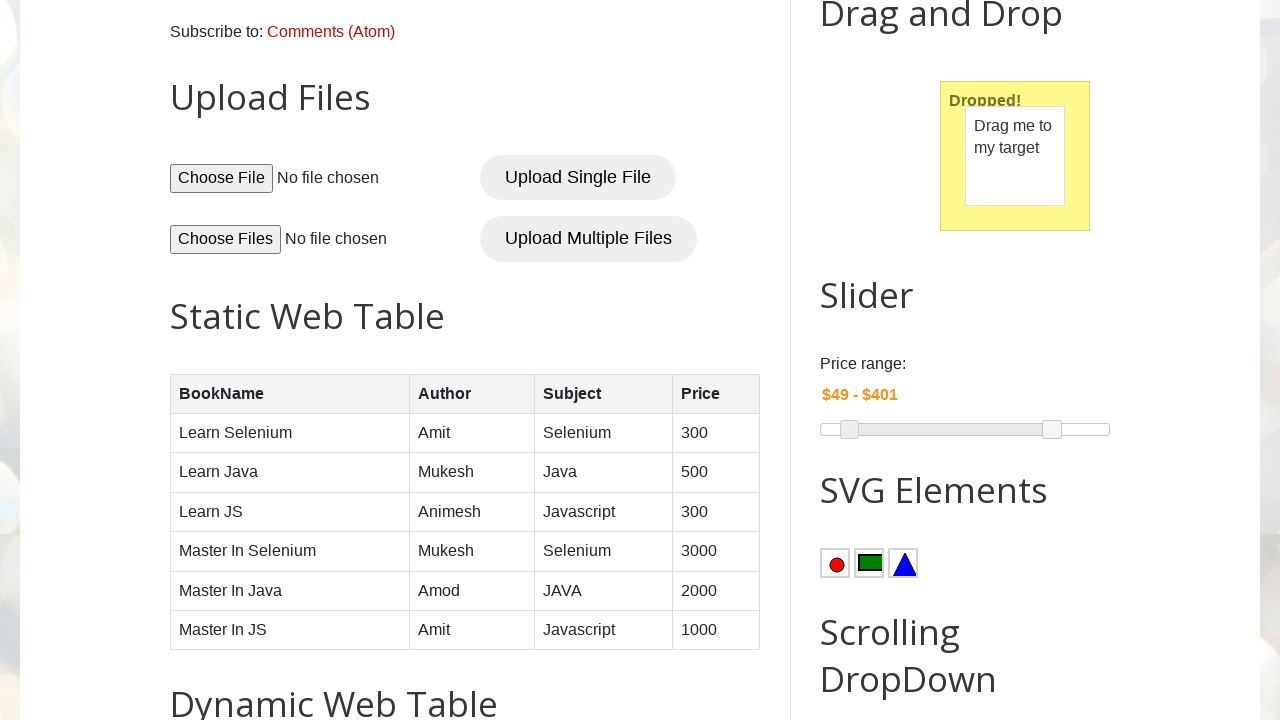

Pressed mouse button down on draggable element at (1015, 156)
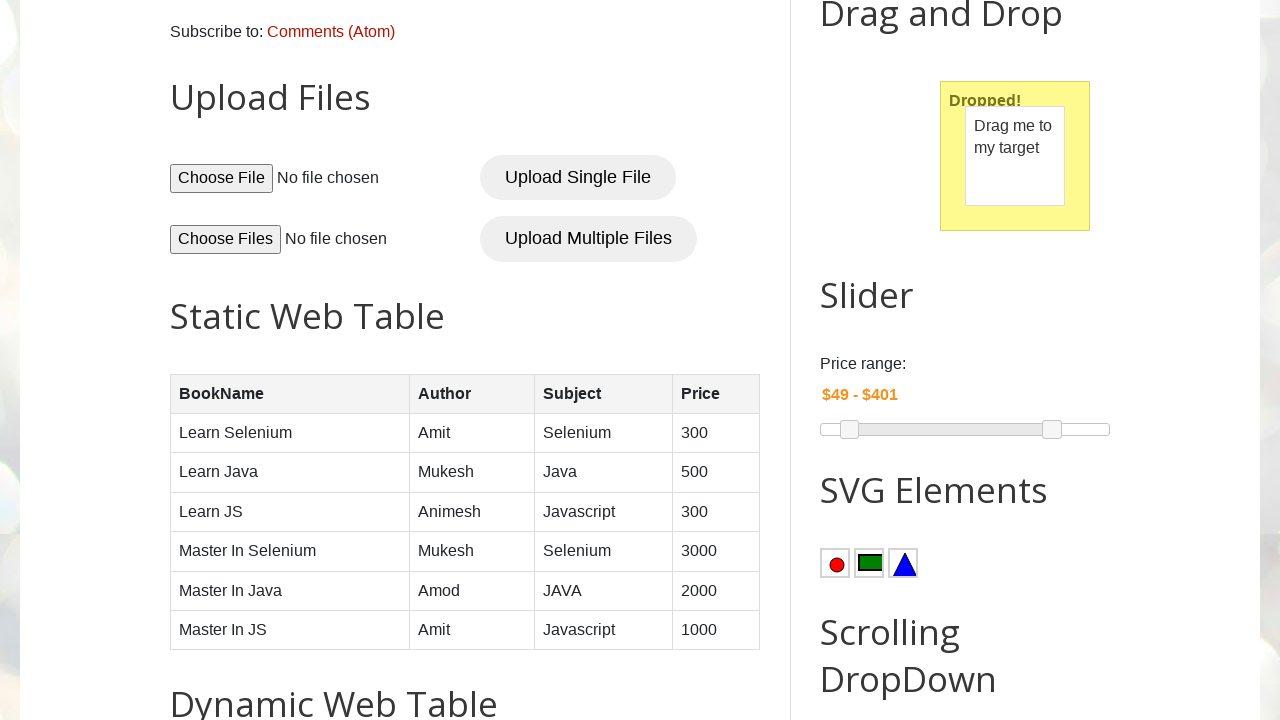

Dragged draggable element 160 pixels to the left to original position at (855, 156)
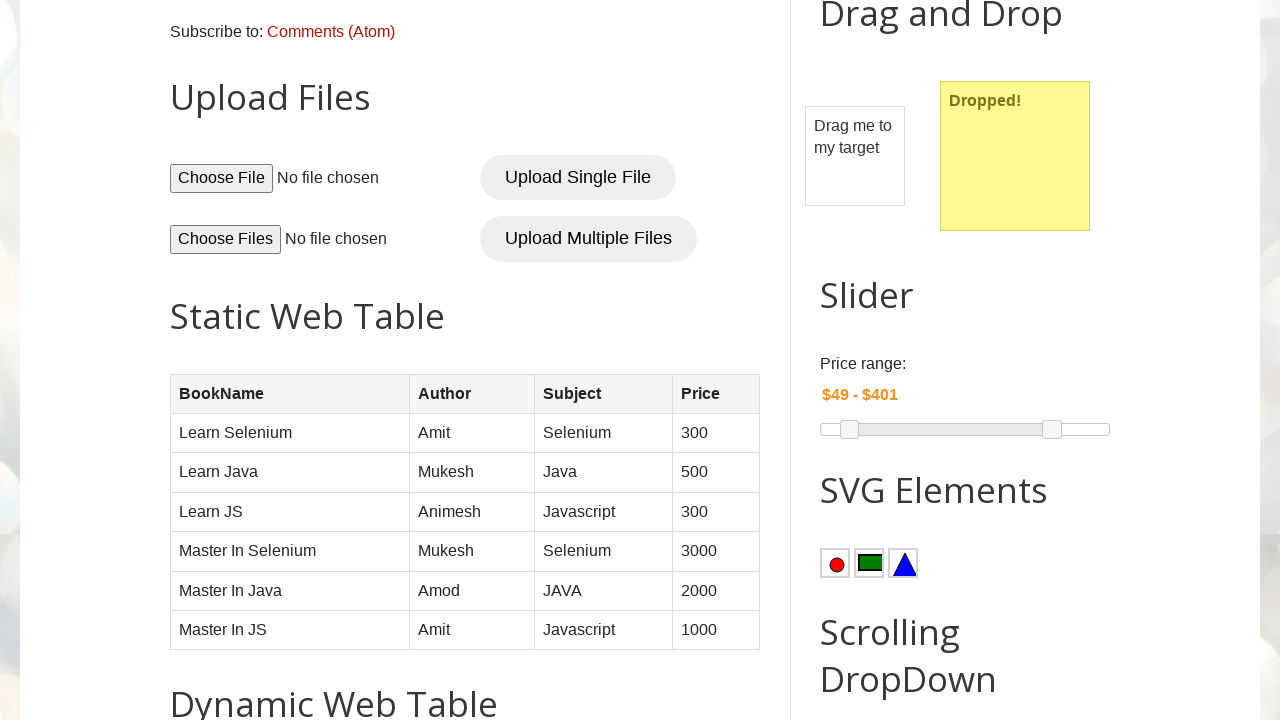

Released mouse button on draggable element at (855, 156)
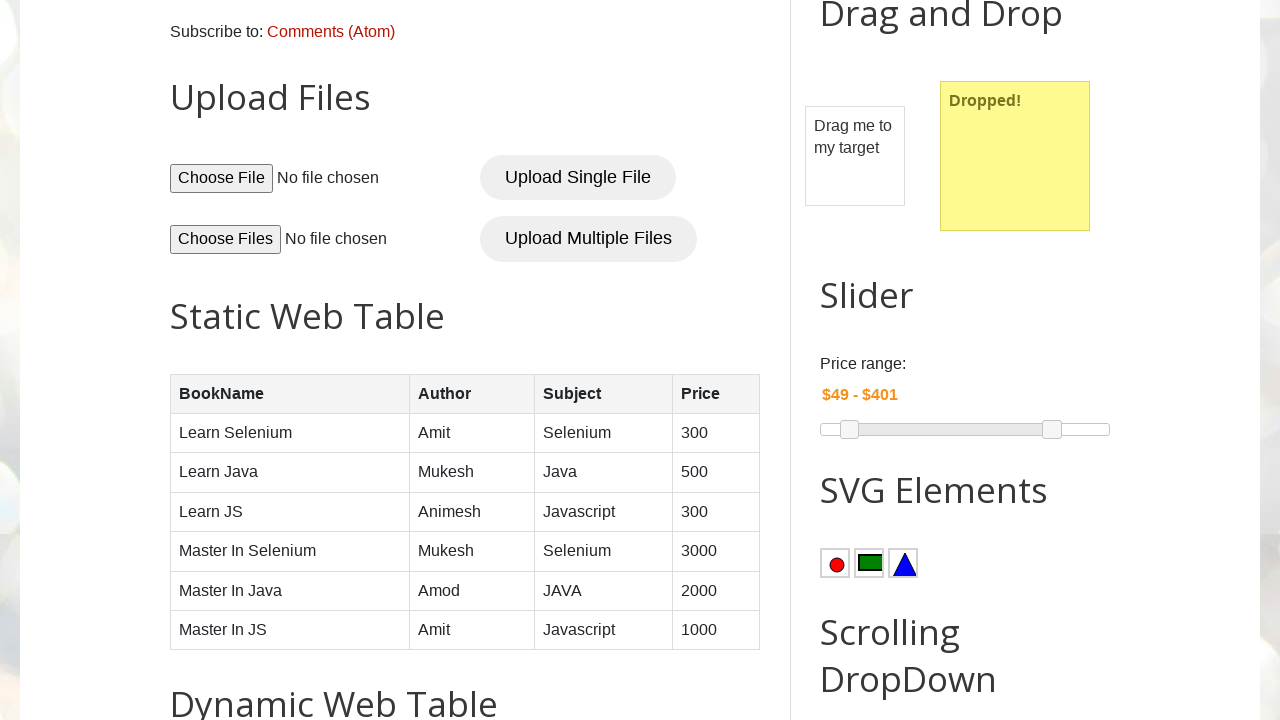

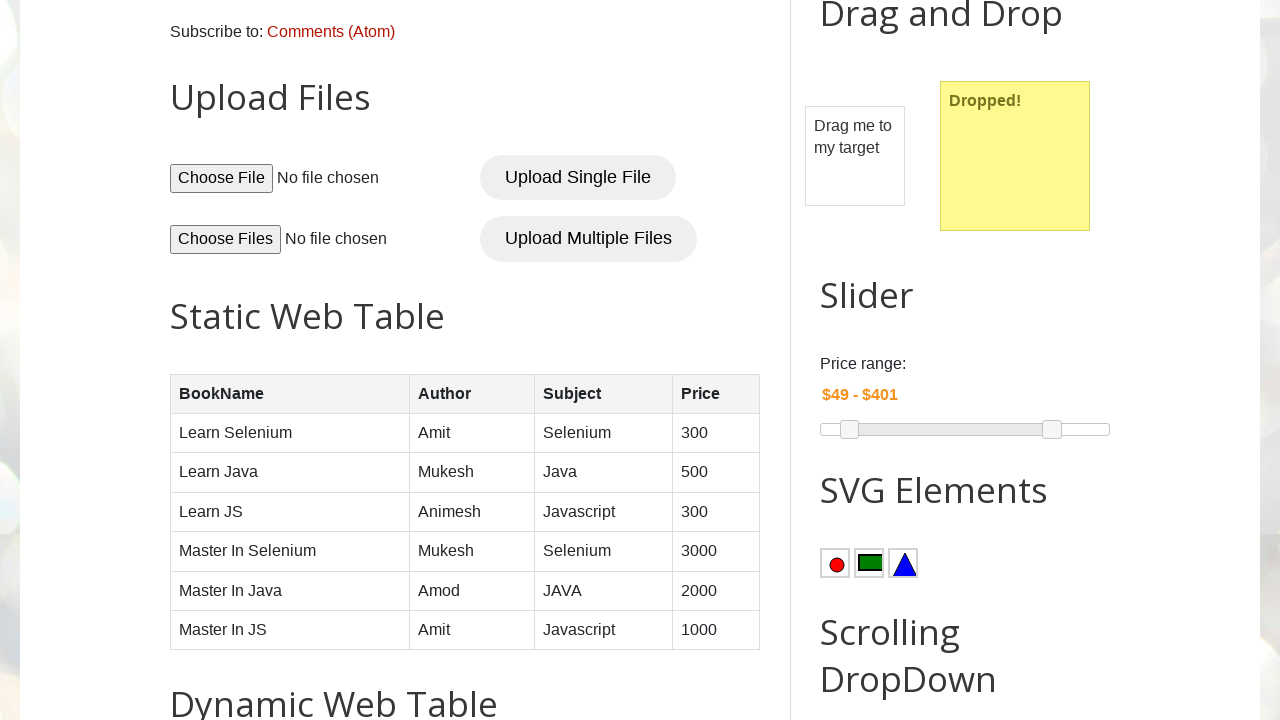